Tests the subtraction functionality on calculator.net by entering numbers and the minus operator, then clicking equals to get the result

Starting URL: https://www.calculator.net/

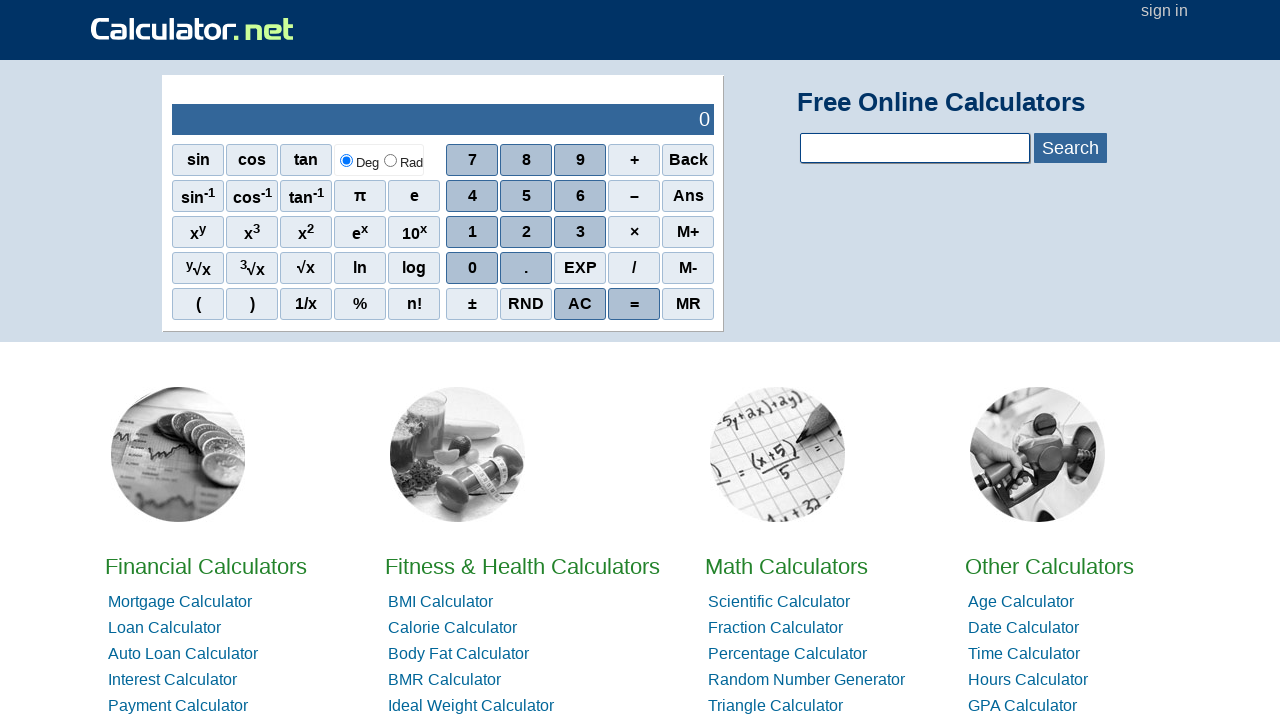

Clicked number 2 at (526, 232) on xpath=//span[contains(text(),'2')]
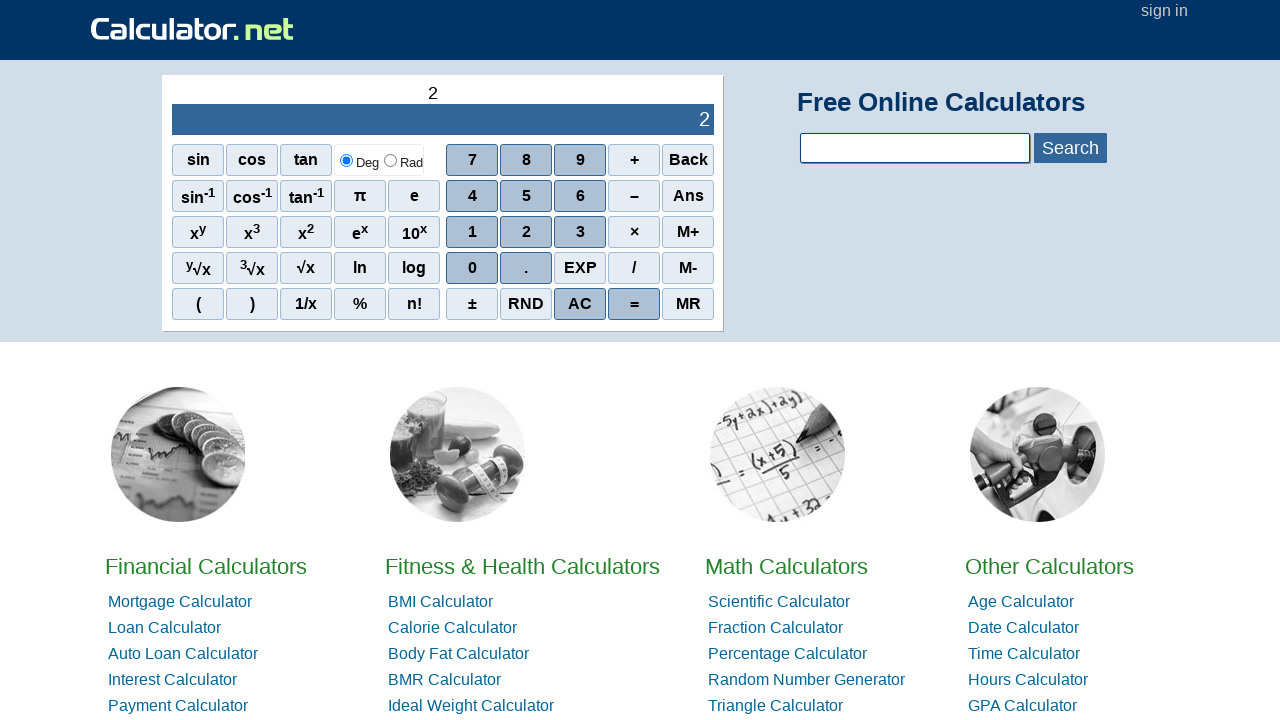

Clicked number 3 at (580, 232) on xpath=//span[contains(text(),'3')]
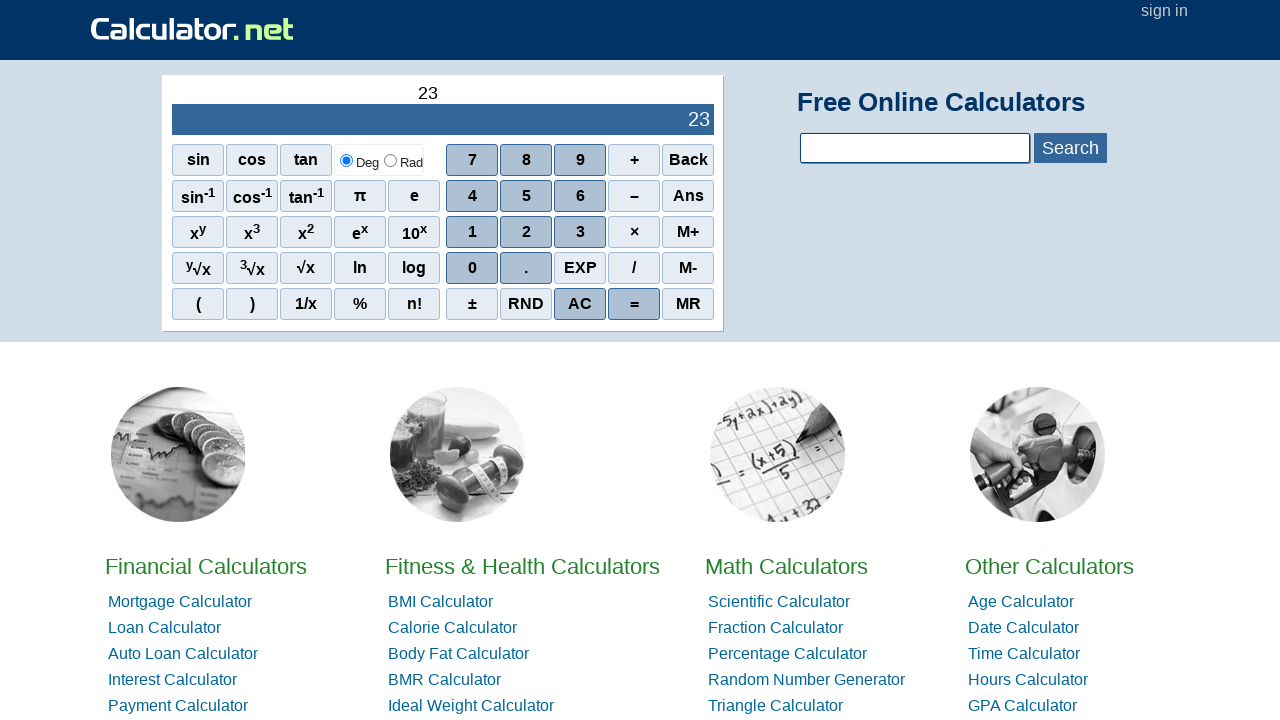

Clicked number 4 at (472, 196) on xpath=//span[contains(text(),'4')]
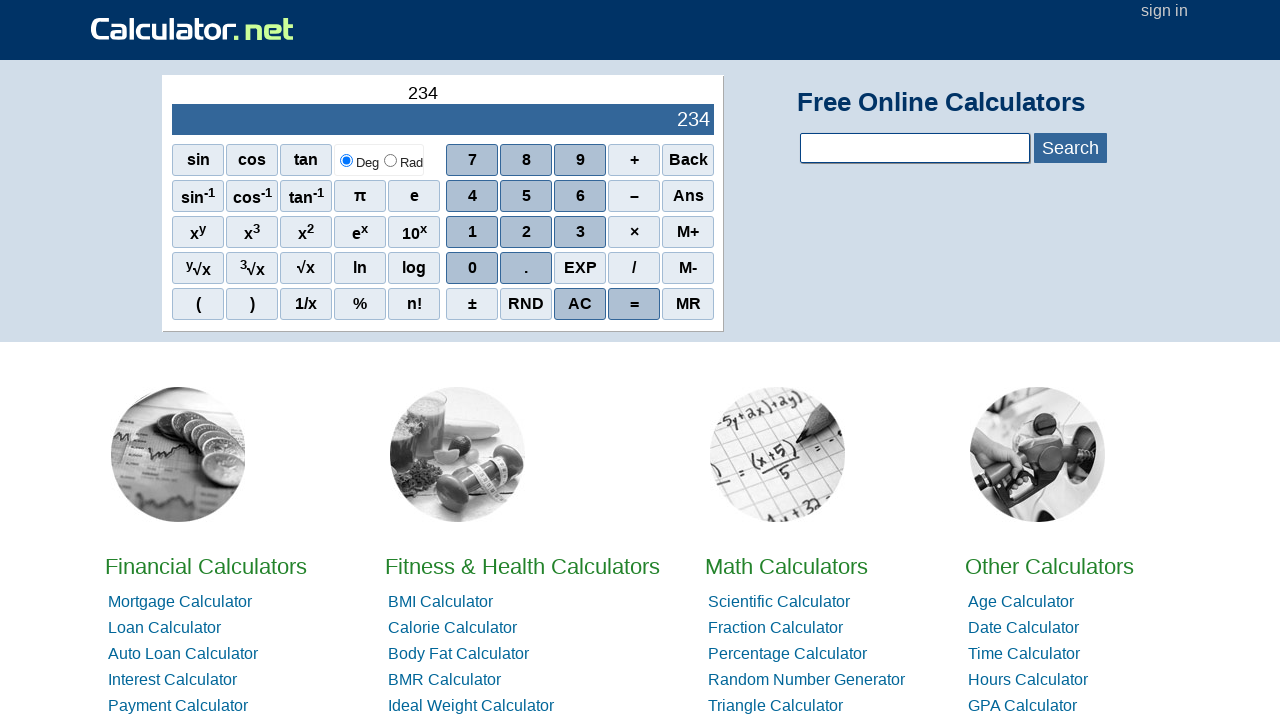

Clicked number 8 at (526, 160) on xpath=//span[contains(text(),'8')]
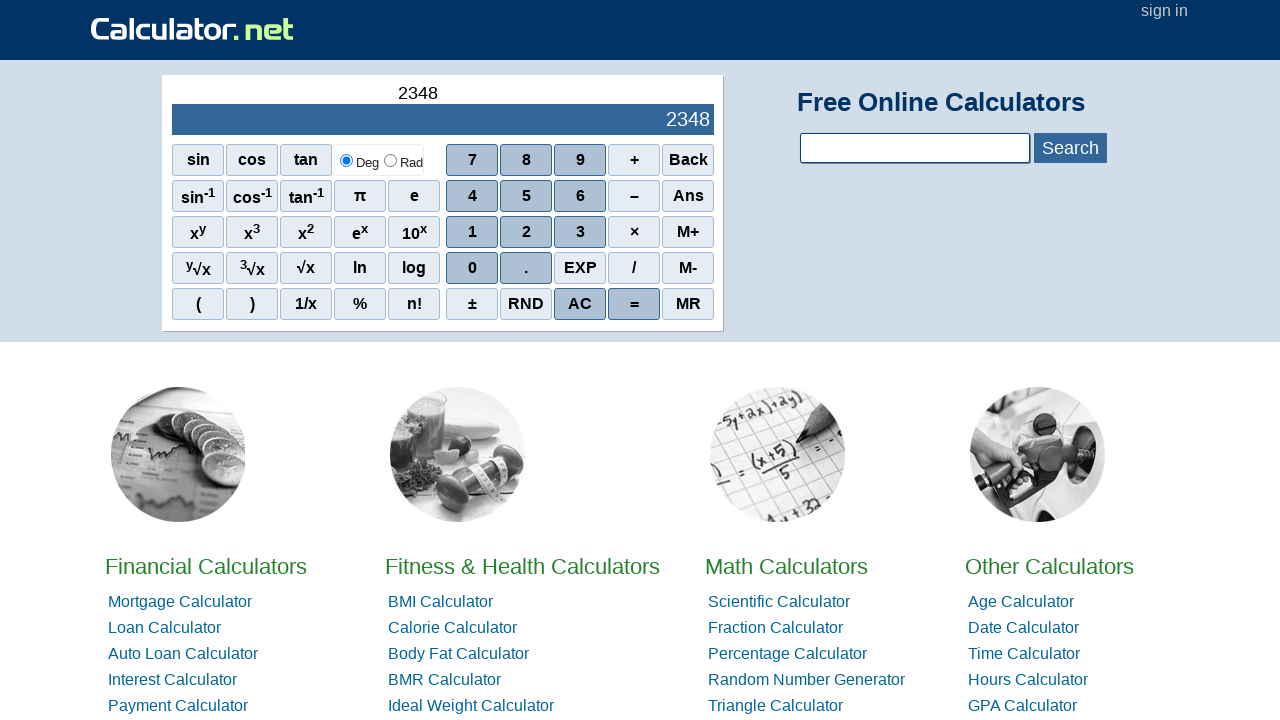

Clicked number 2 at (526, 232) on xpath=//span[contains(text(),'2')]
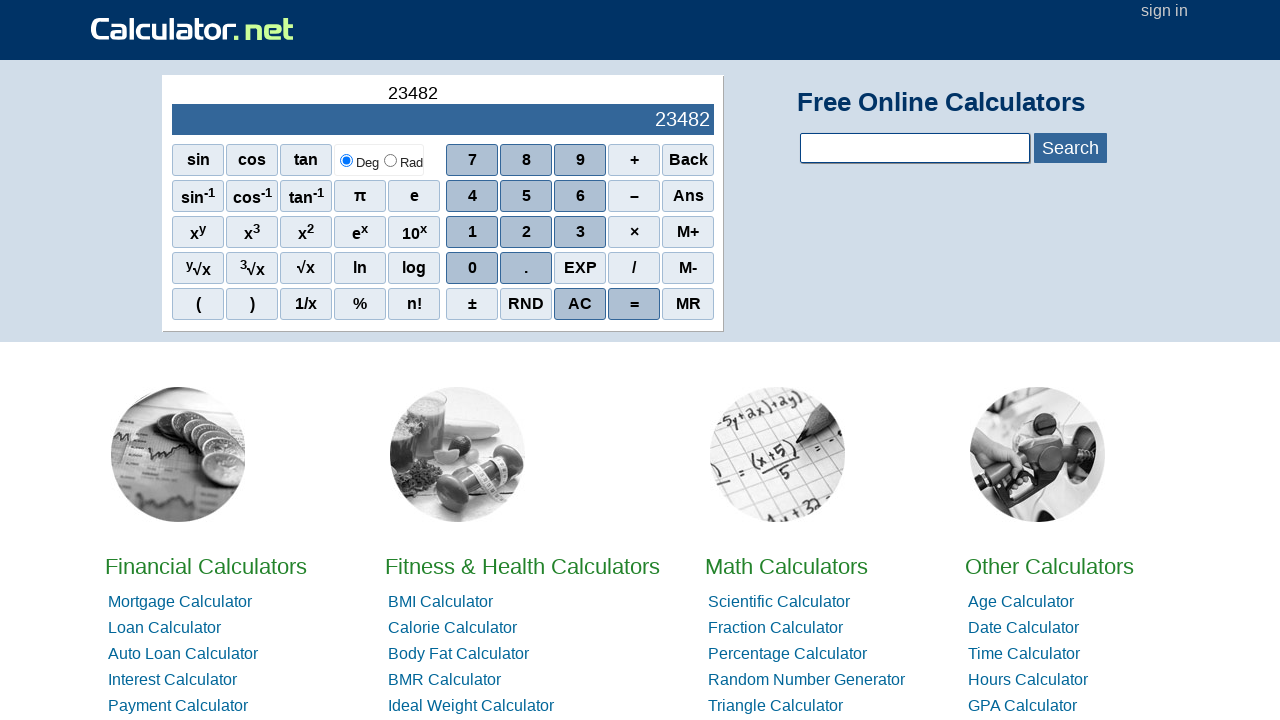

Clicked number 3 at (580, 232) on xpath=//span[contains(text(),'3')]
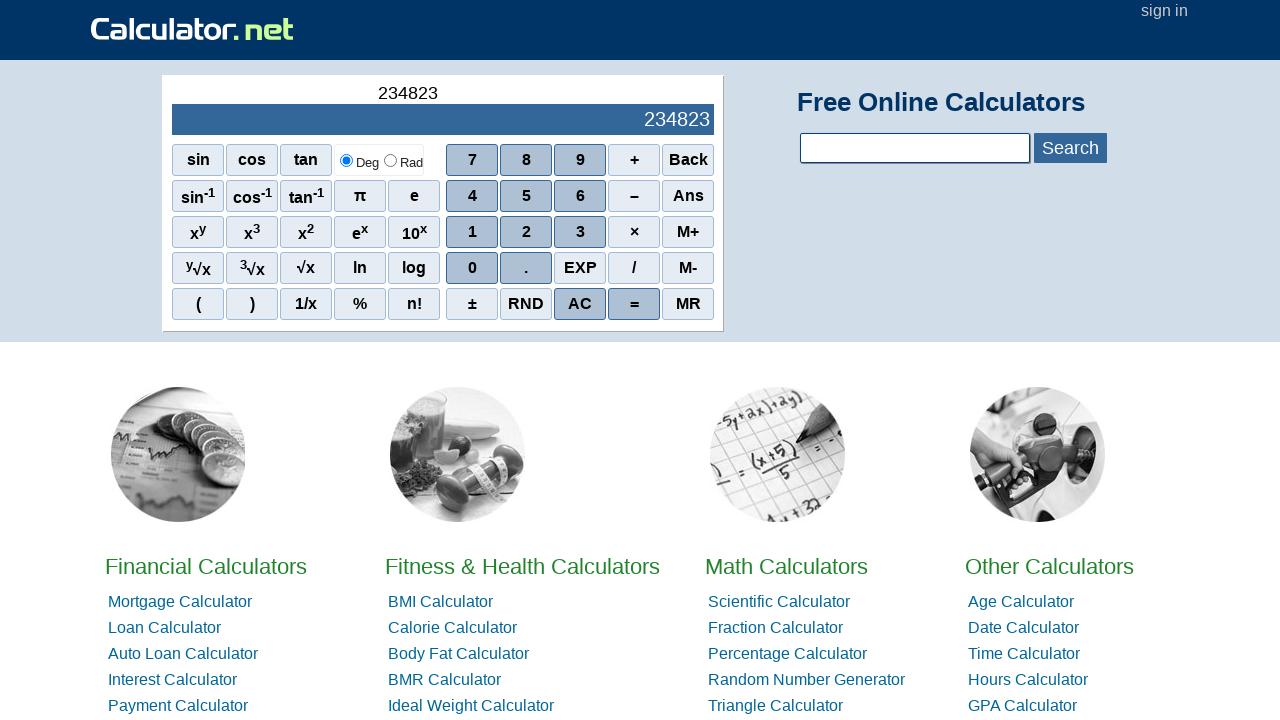

Clicked minus operator at (634, 196) on xpath=//span[contains(text(),'–')]
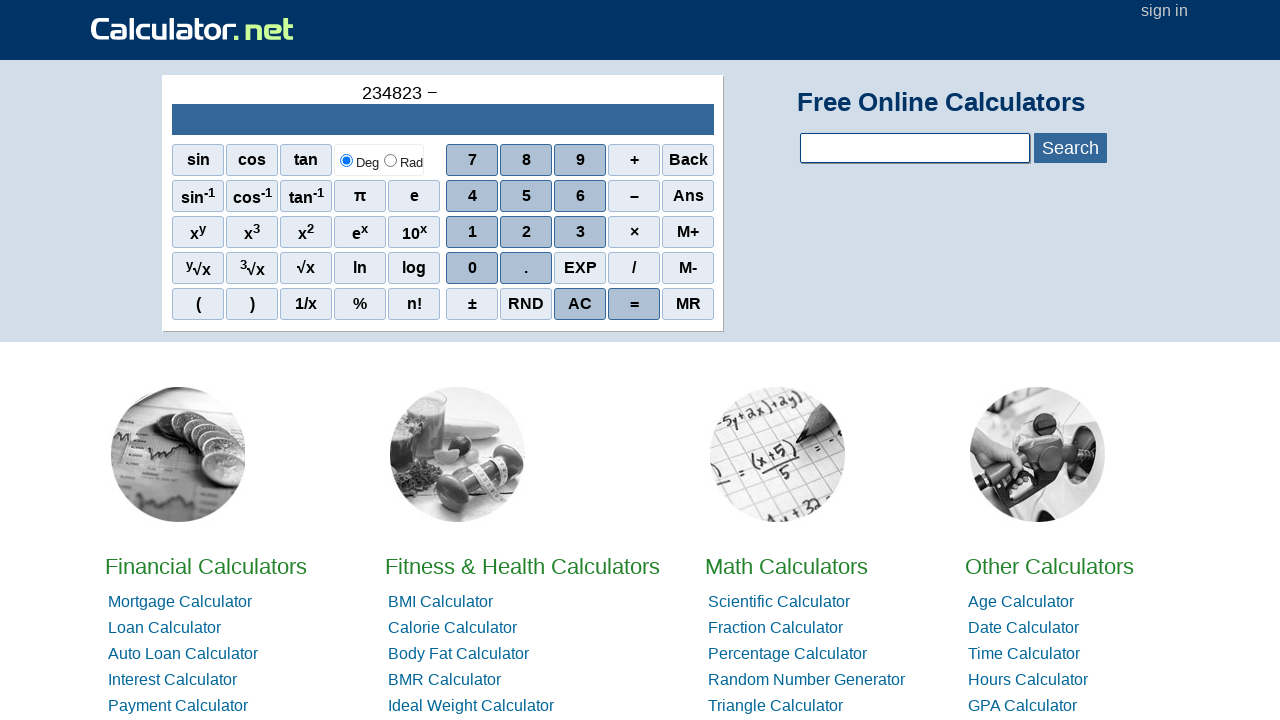

Clicked minus operator again at (634, 196) on xpath=//span[contains(text(),'–')]
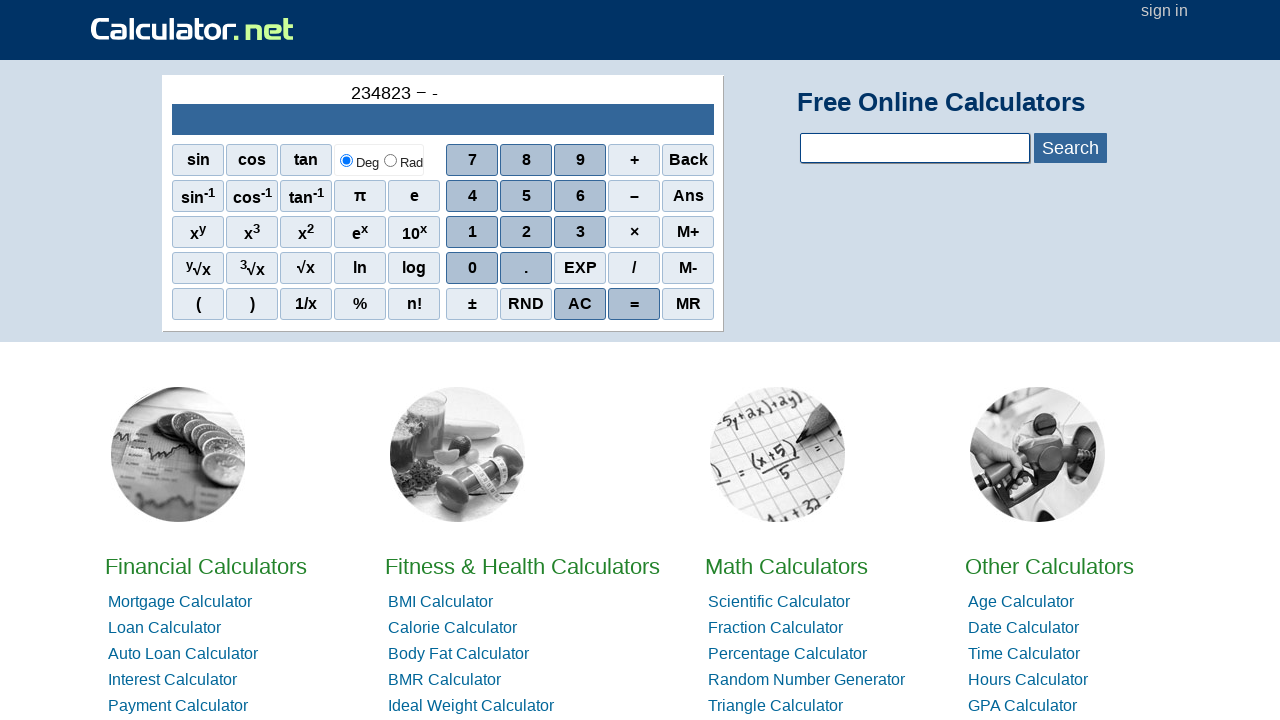

Clicked number 2 at (526, 232) on xpath=//span[contains(text(),'2')]
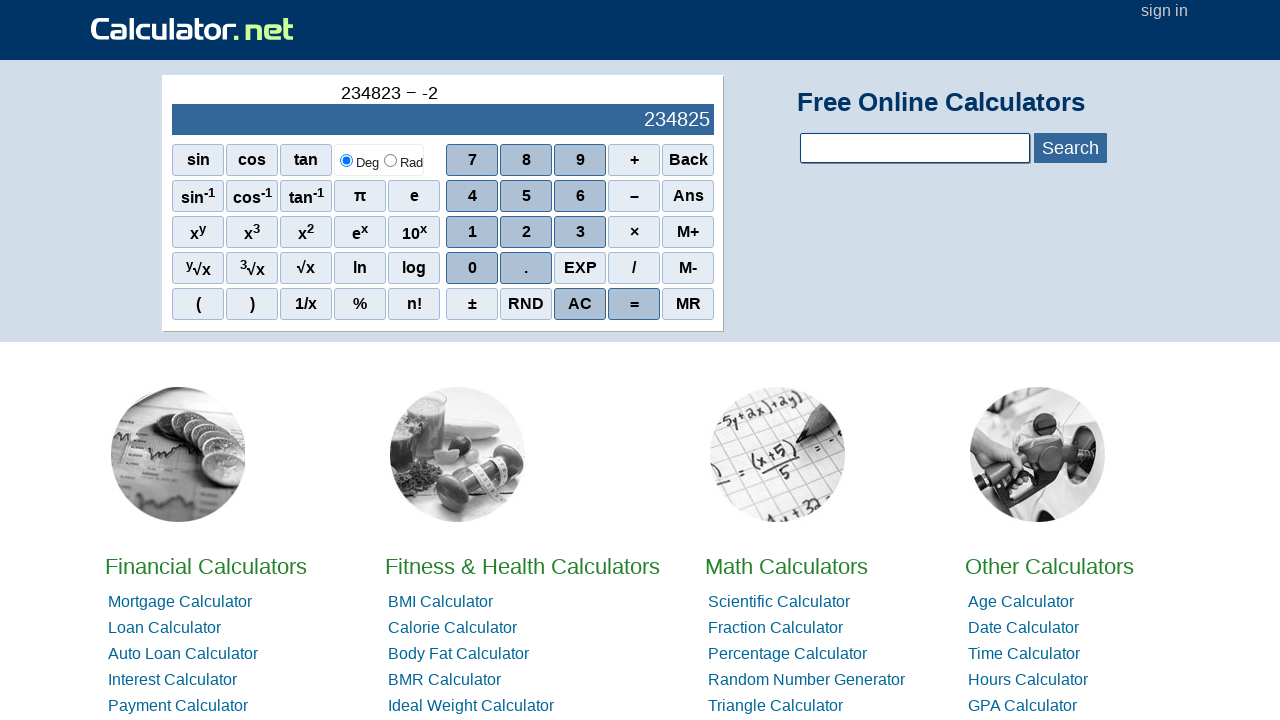

Clicked number 3 at (580, 232) on xpath=//span[contains(text(),'3')]
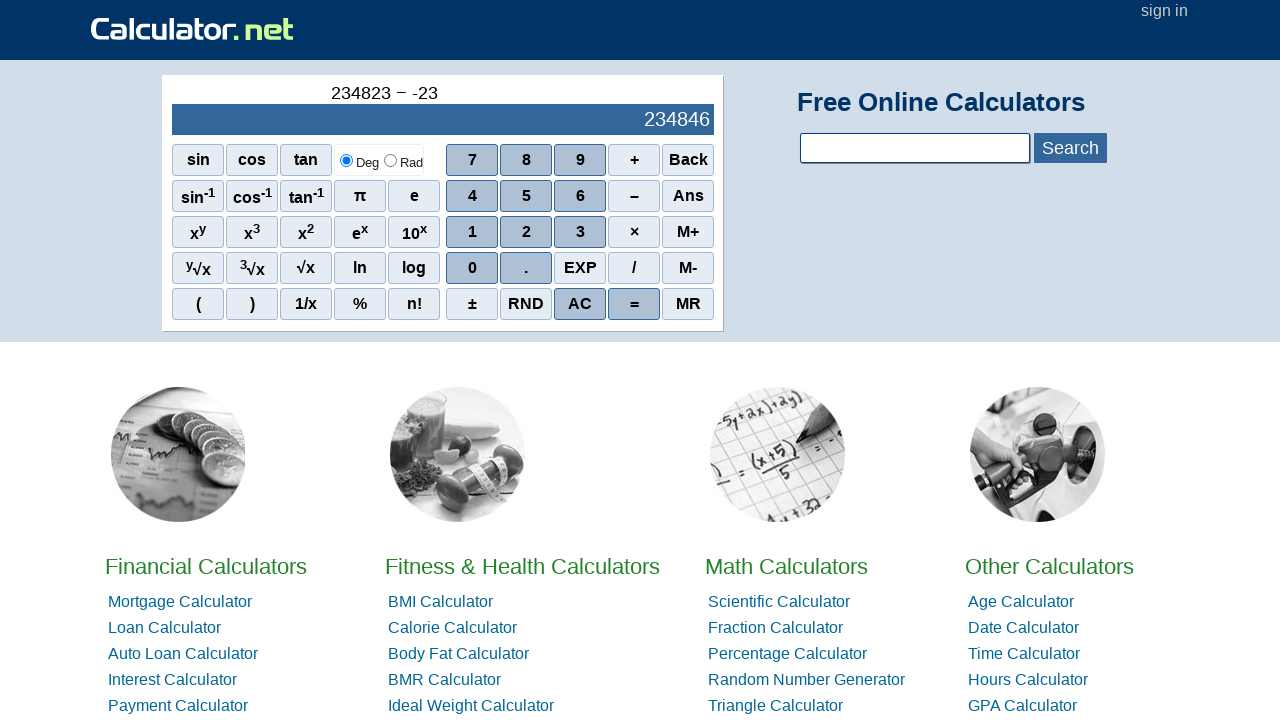

Clicked number 0 at (414, 232) on xpath=//span[contains(text(),'0')]
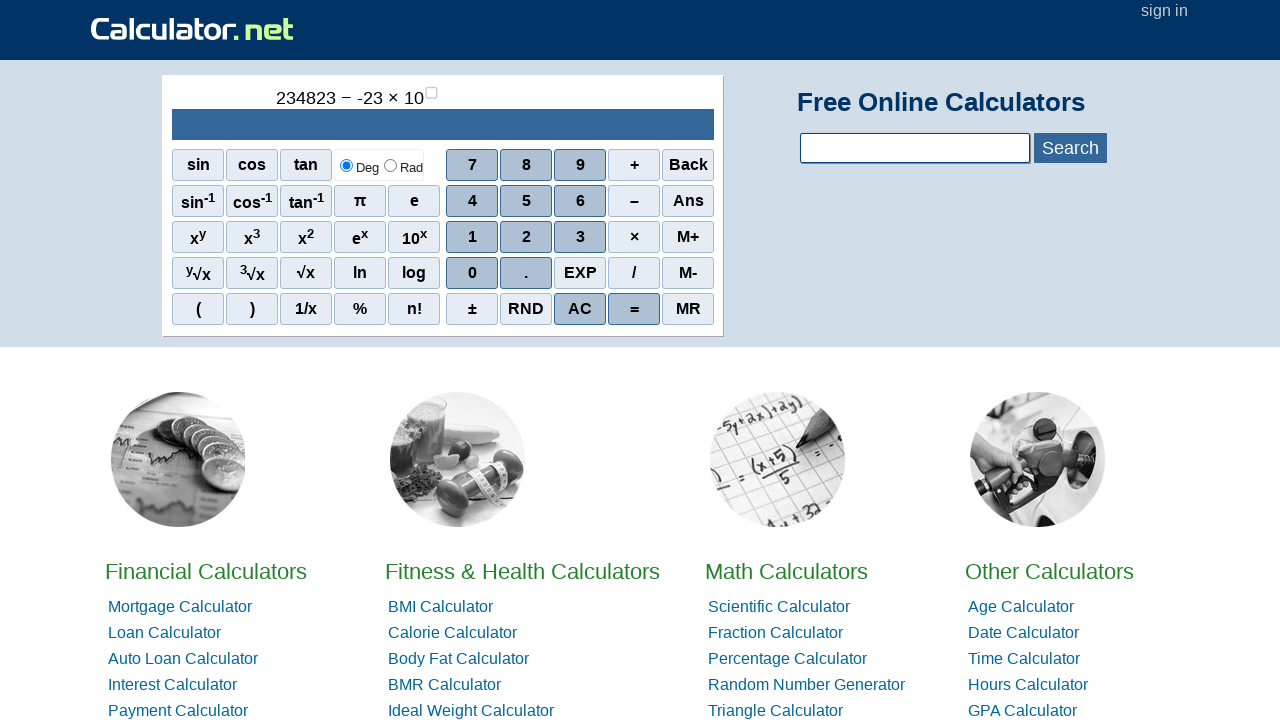

Clicked number 9 at (580, 165) on xpath=//span[contains(text(),'9')]
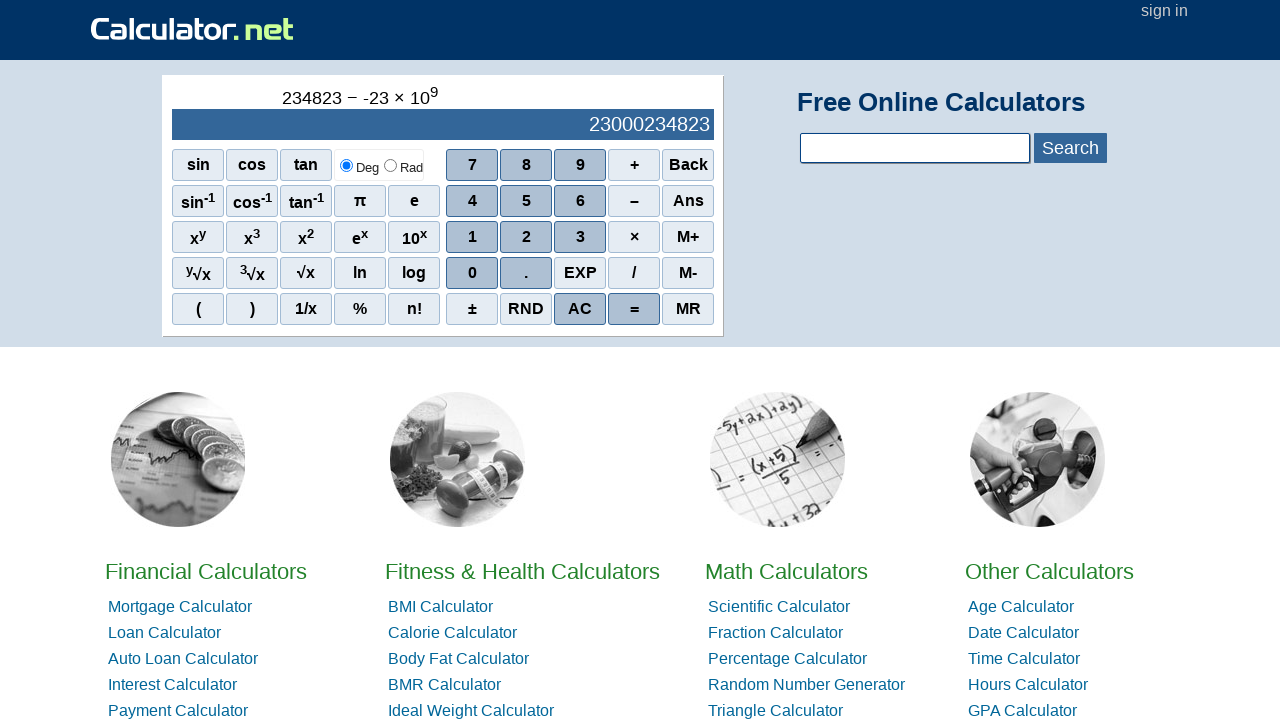

Clicked number 4 at (472, 201) on xpath=//span[contains(text(),'4')]
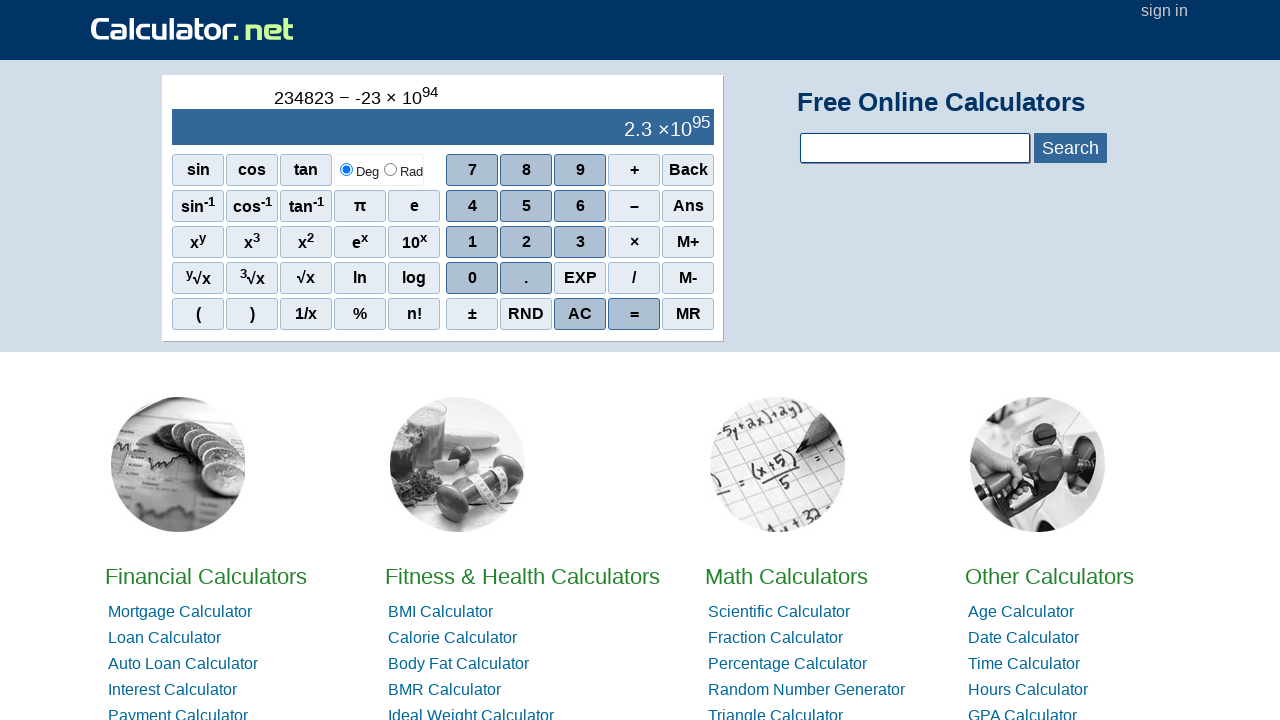

Clicked number 8 at (526, 170) on xpath=//span[contains(text(),'8')]
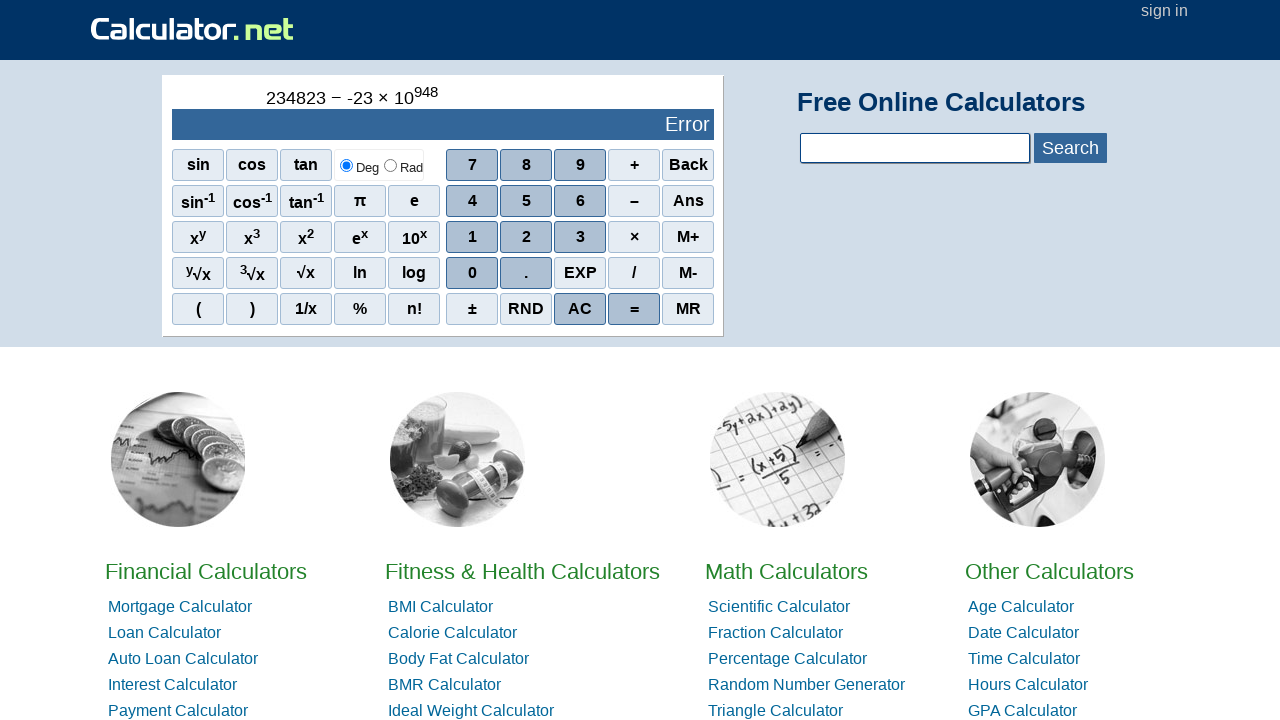

Clicked number 2 at (526, 237) on xpath=//span[contains(text(),'2')]
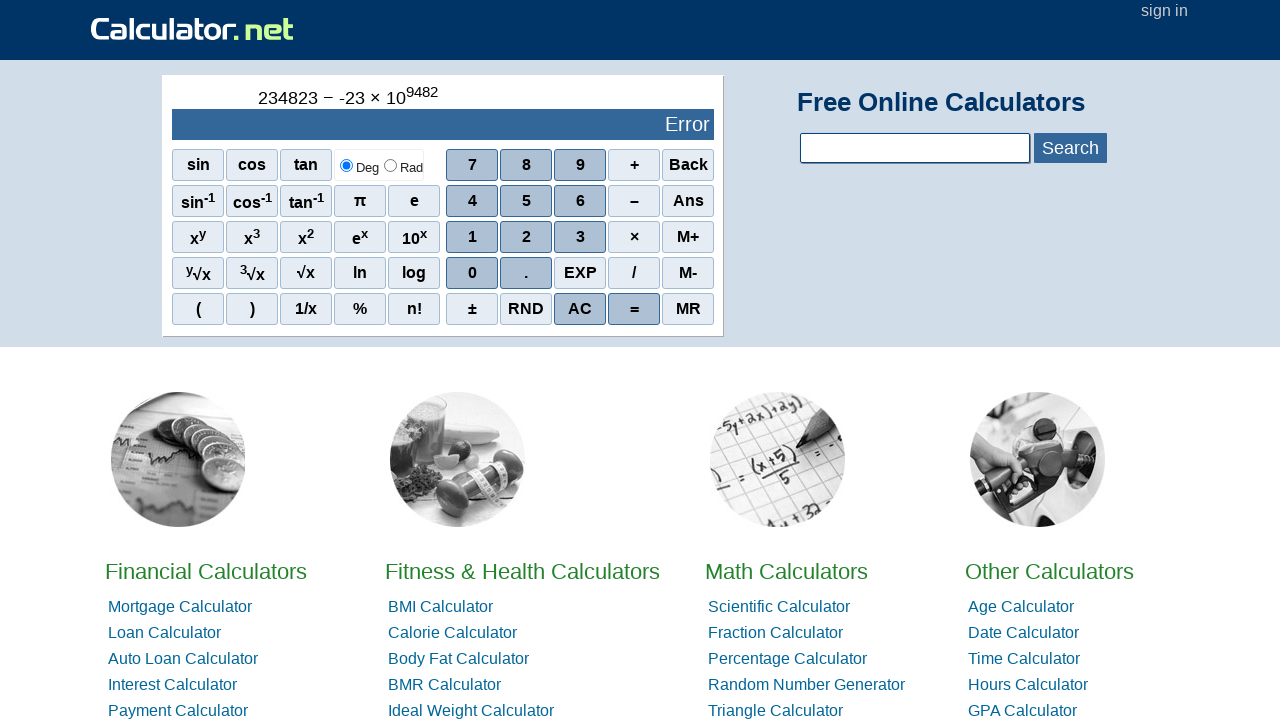

Clicked number 3 at (580, 237) on xpath=//span[contains(text(),'3')]
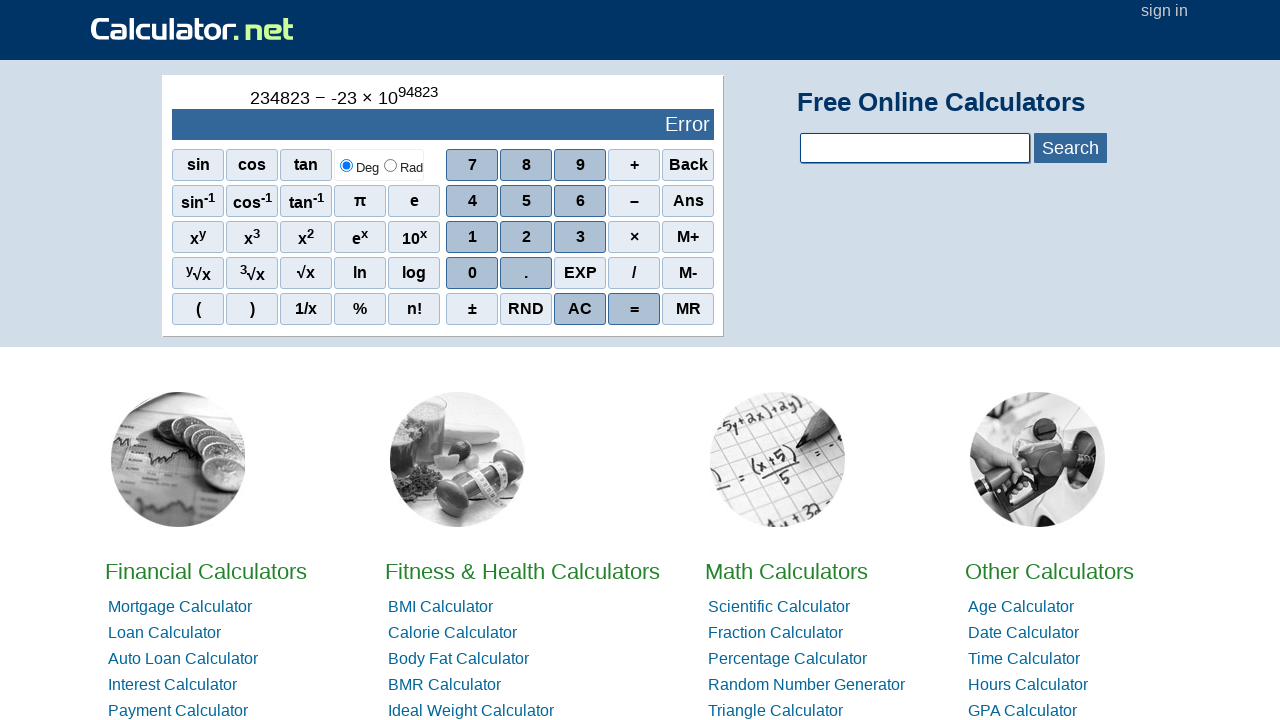

Clicked equals button to get subtraction result at (634, 309) on xpath=//span[contains(text(),'=')]
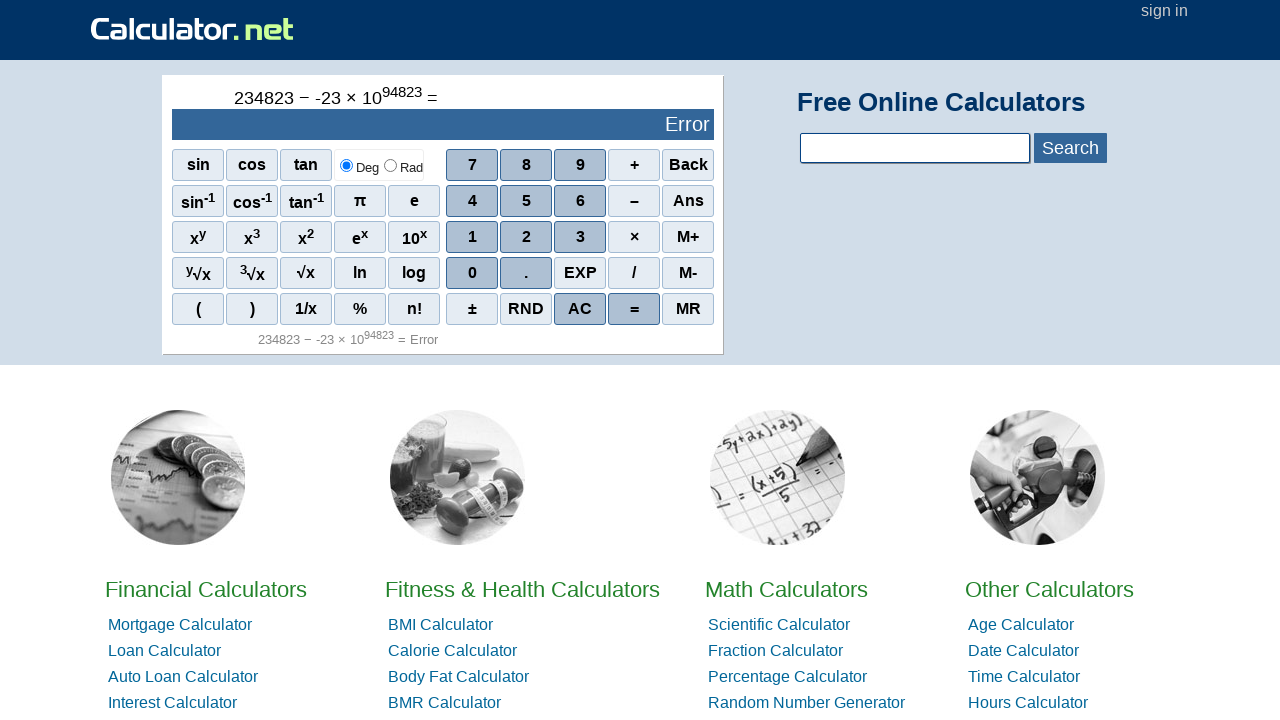

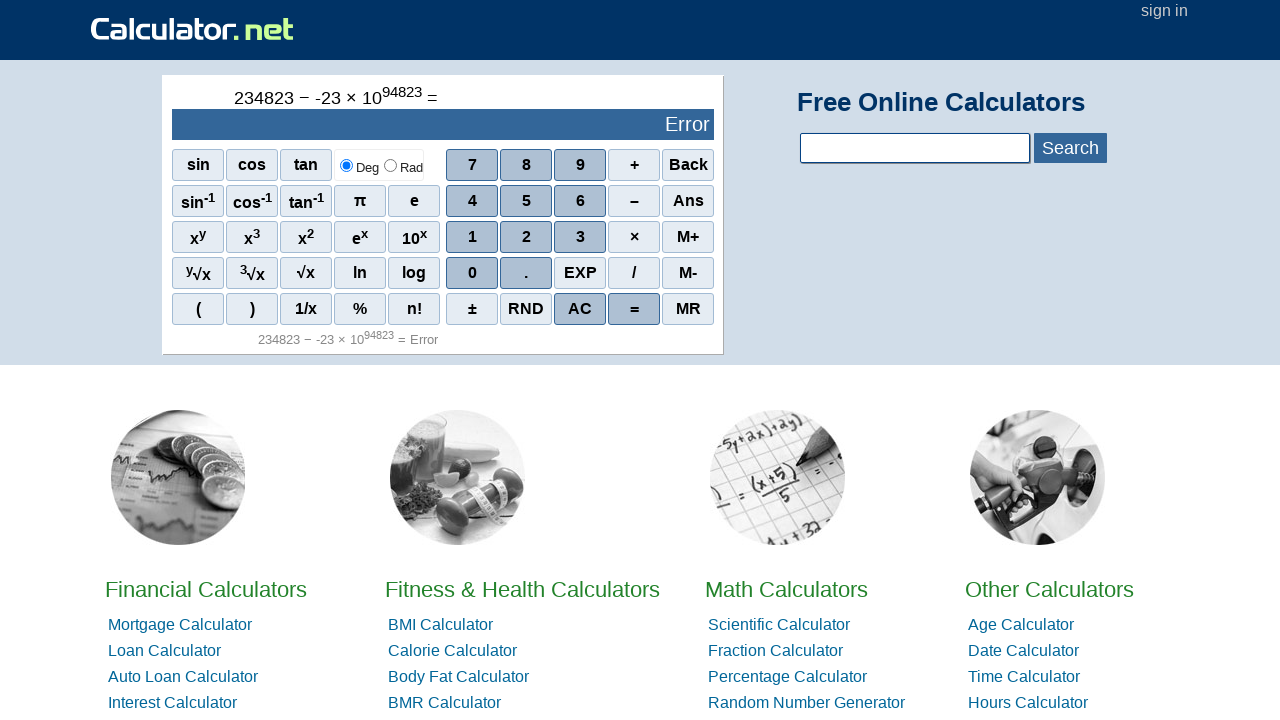